Tests dynamic content loading by clicking a start button and waiting for a "Hello World!" message to appear

Starting URL: https://the-internet.herokuapp.com/dynamic_loading/2

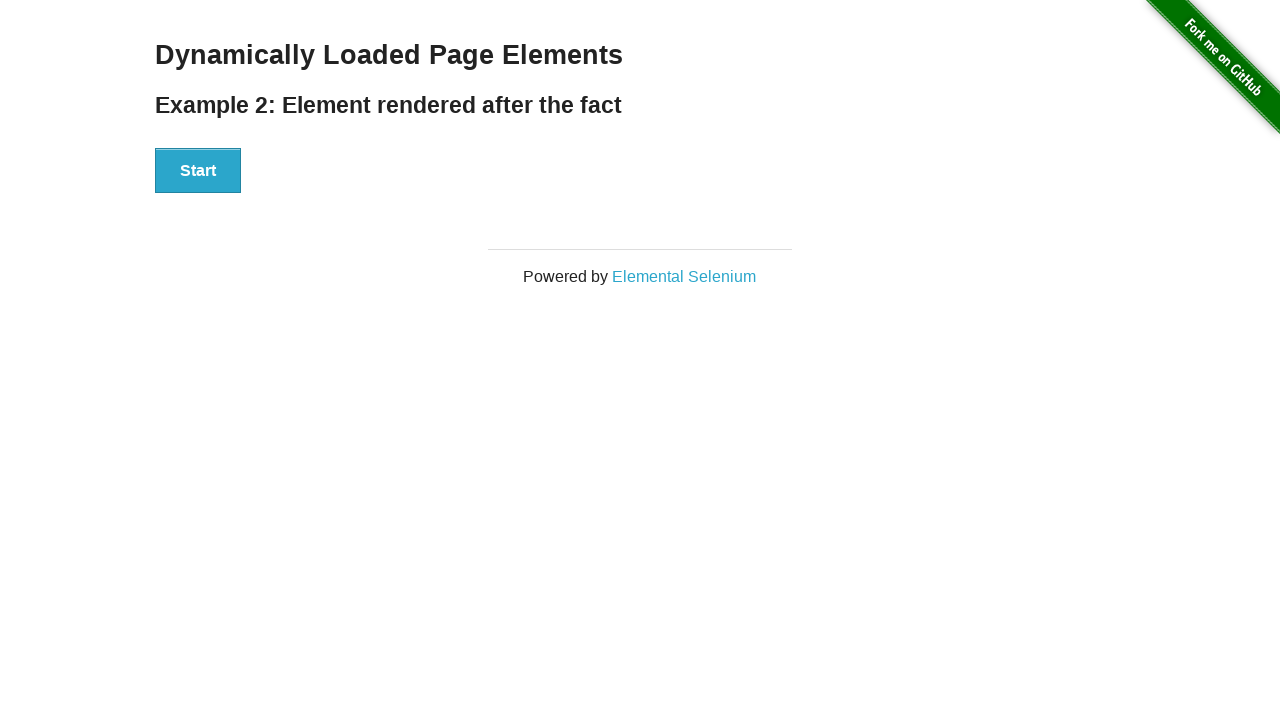

Clicked Start button to trigger dynamic content loading at (198, 171) on xpath=//button[text()='Start']
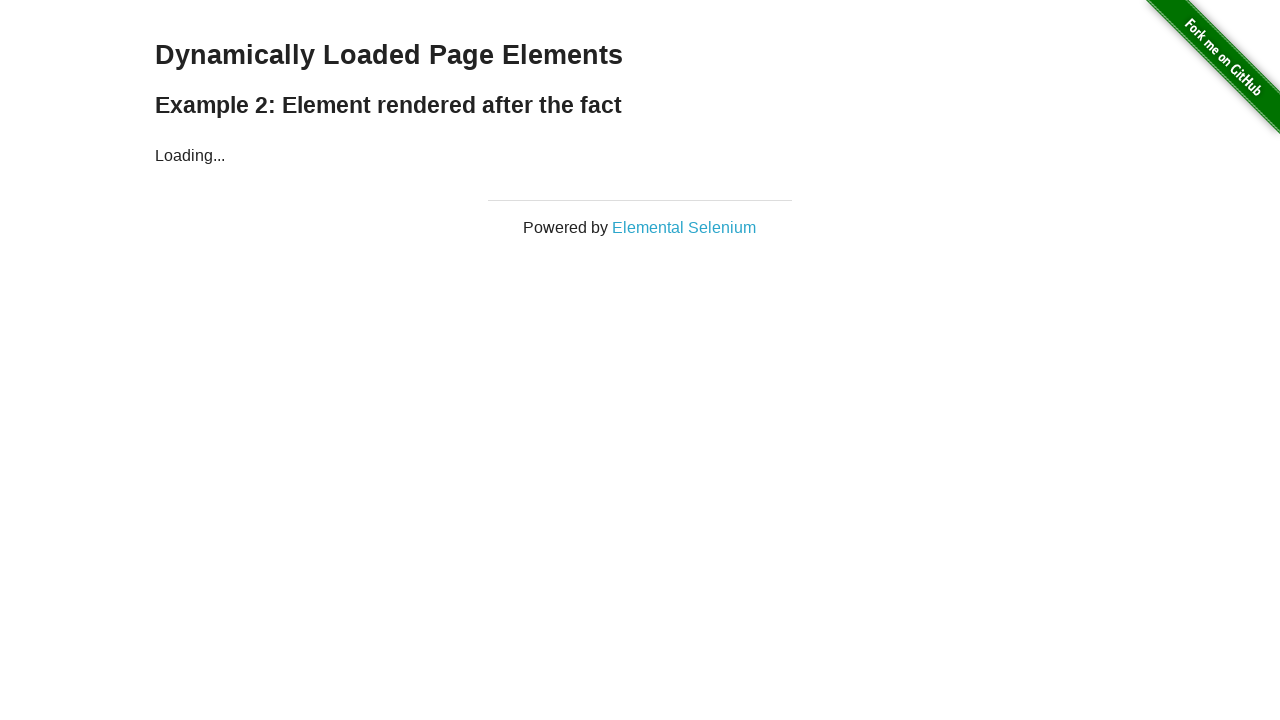

Waited for 'Hello World!' message to appear
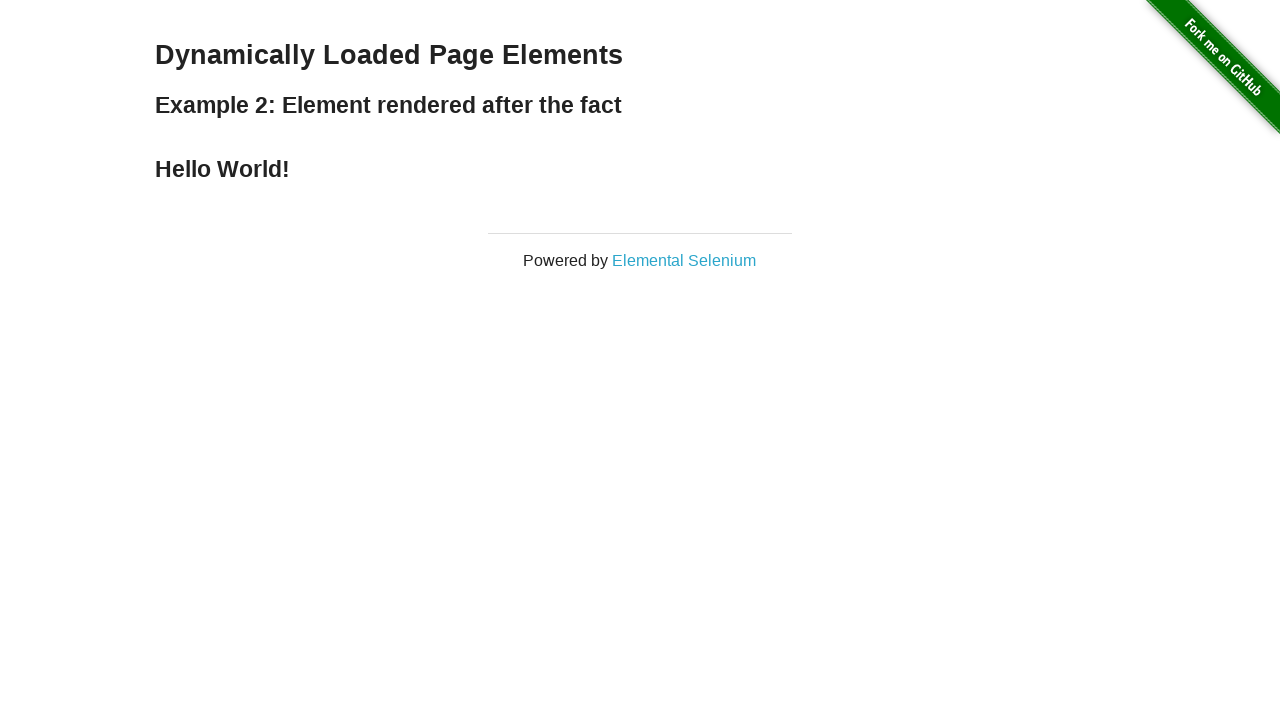

Located the 'Hello World!' message element
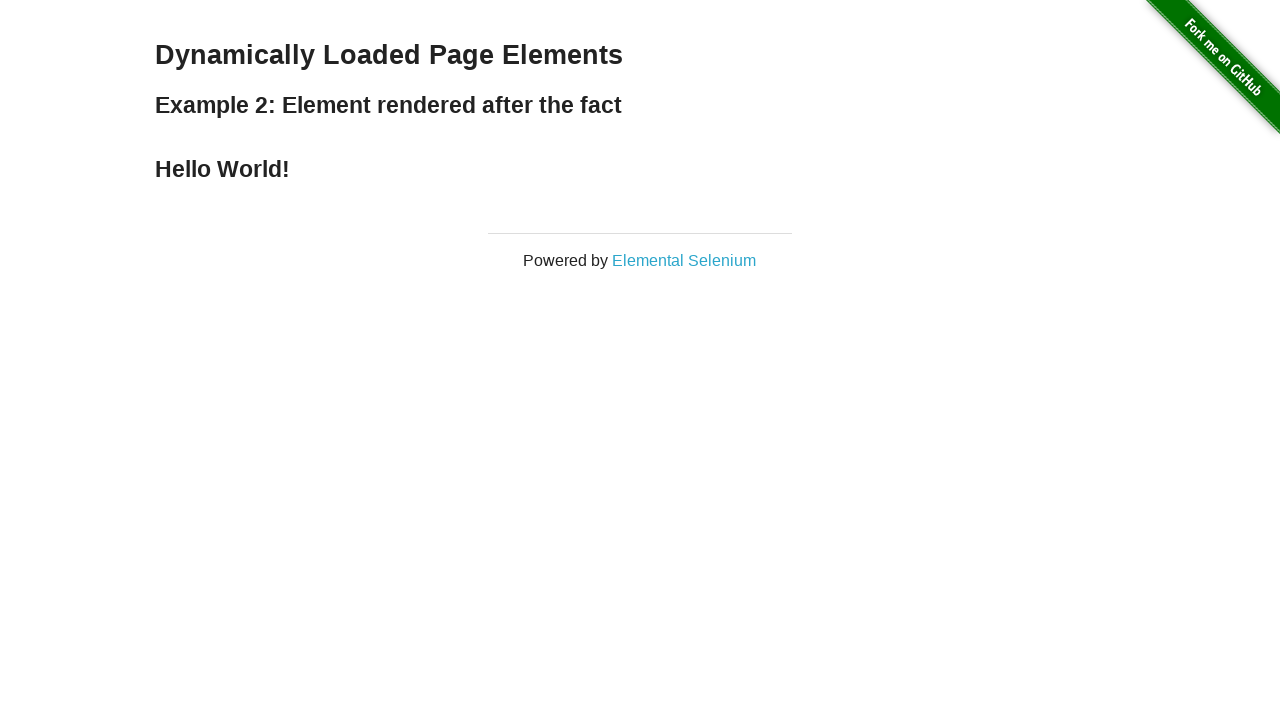

Retrieved and printed the 'Hello World!' message text
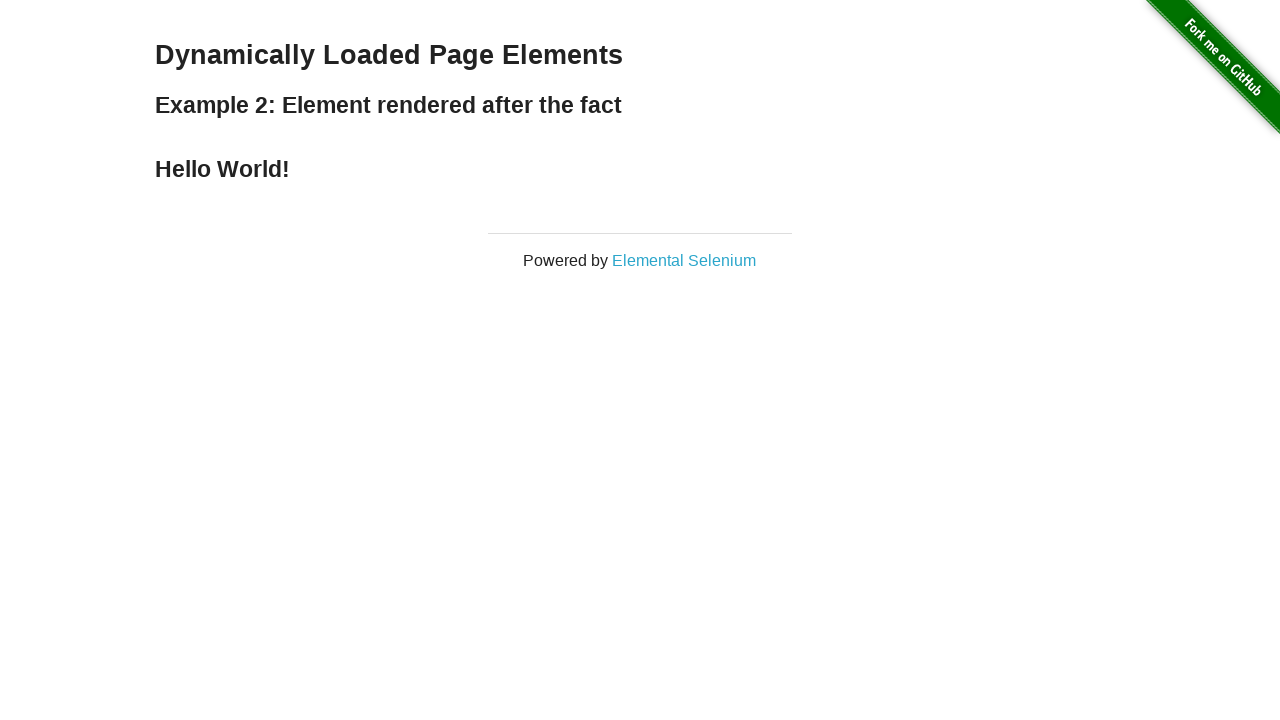

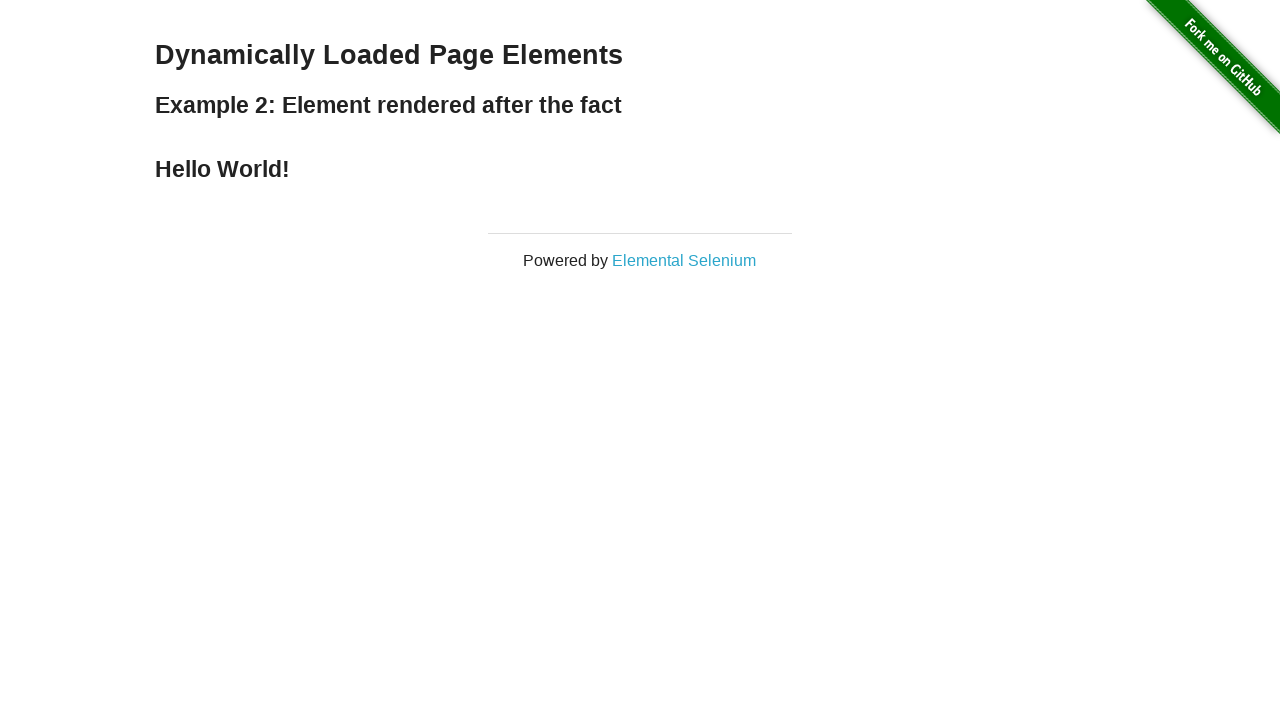